Fills customer details, selects delivery option, and verifies the updated price becomes $10.50

Starting URL: https://atidcollege.co.il/Xamples/pizza/

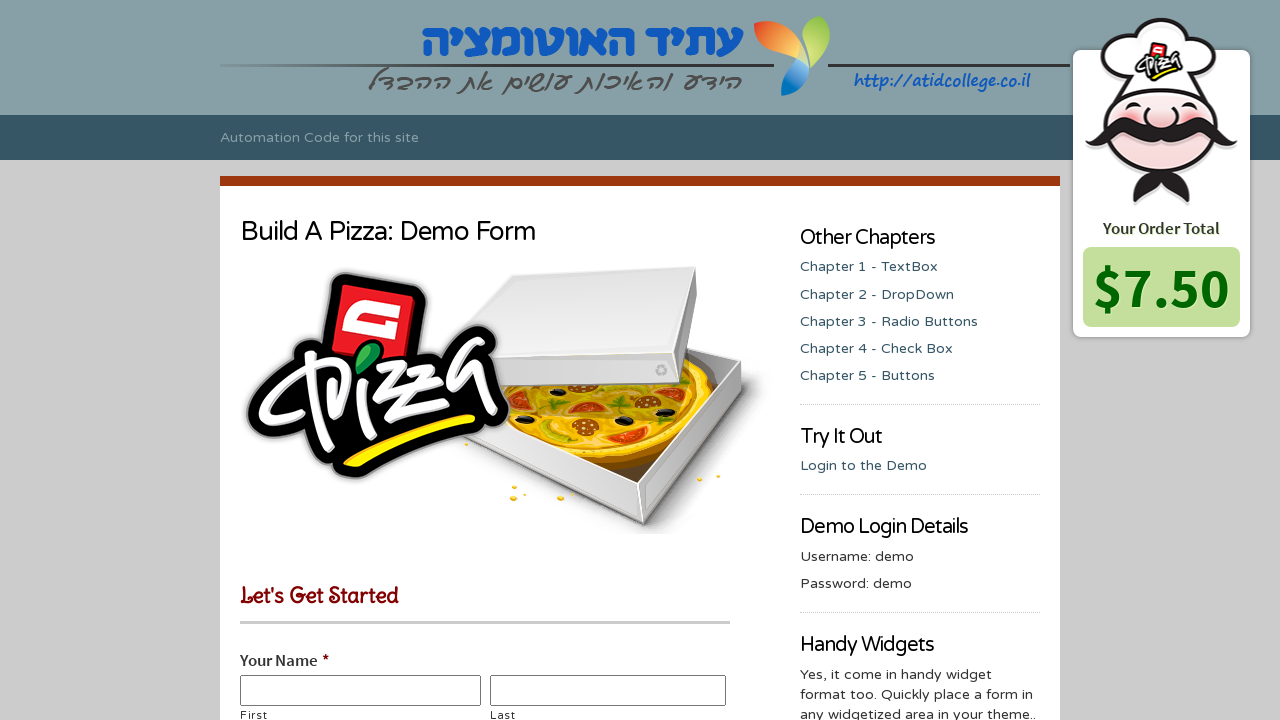

Filled first name field with 'Saed' on input[name='input_22.3']
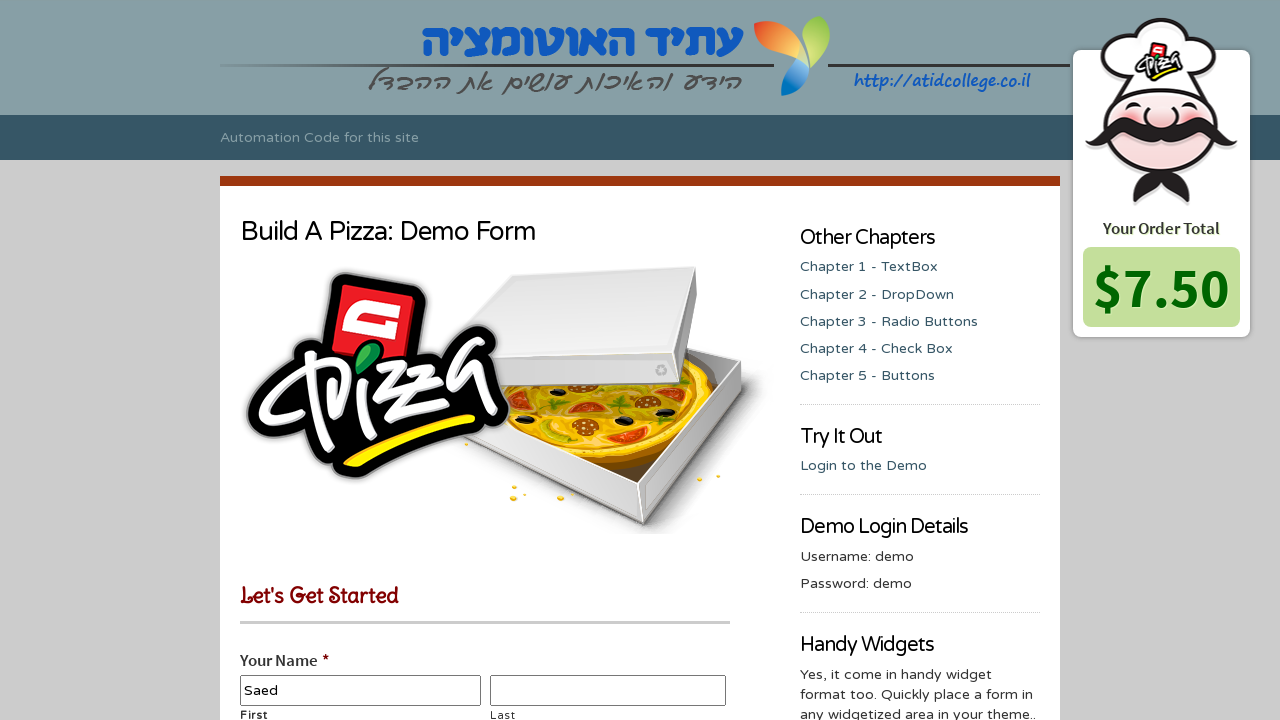

Filled last name field with 'Jaber' on input[name='input_22.6']
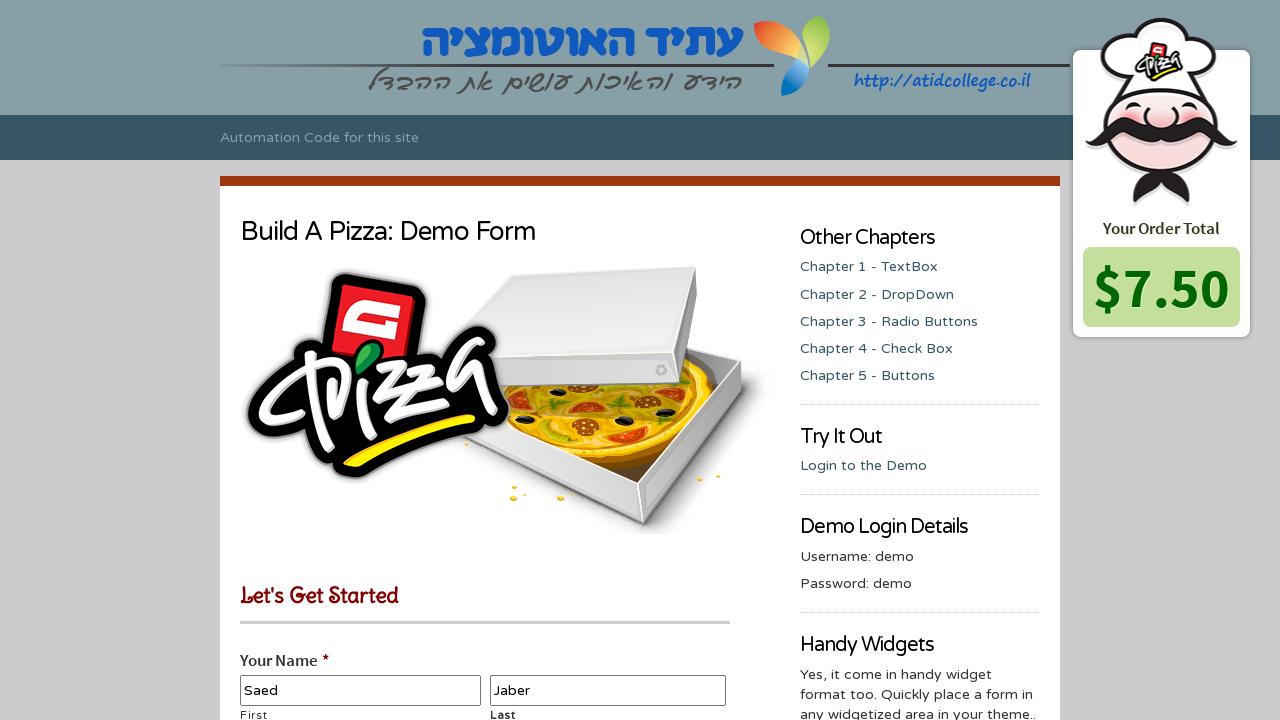

Selected 'Delivery|3' option from delivery dropdown on #input_5_21
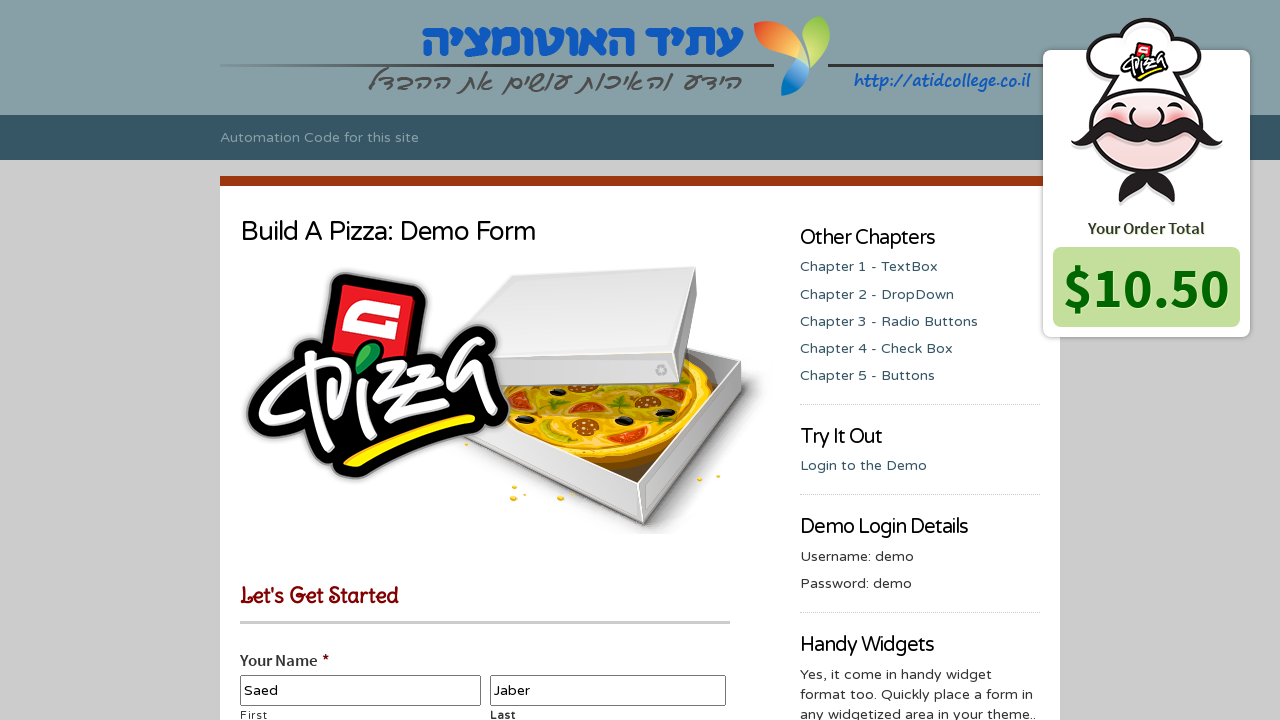

Waited 1 second for price update to complete
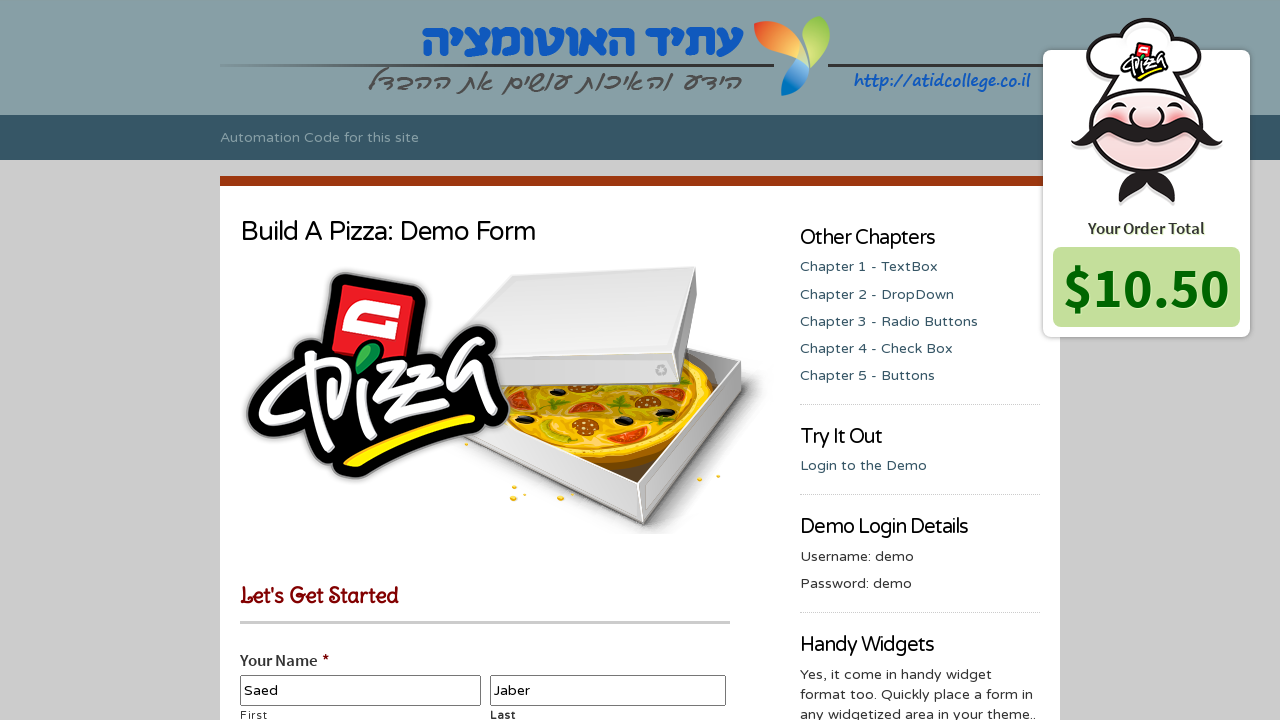

Located price element 'span.ginput_total.ginput_total_5'
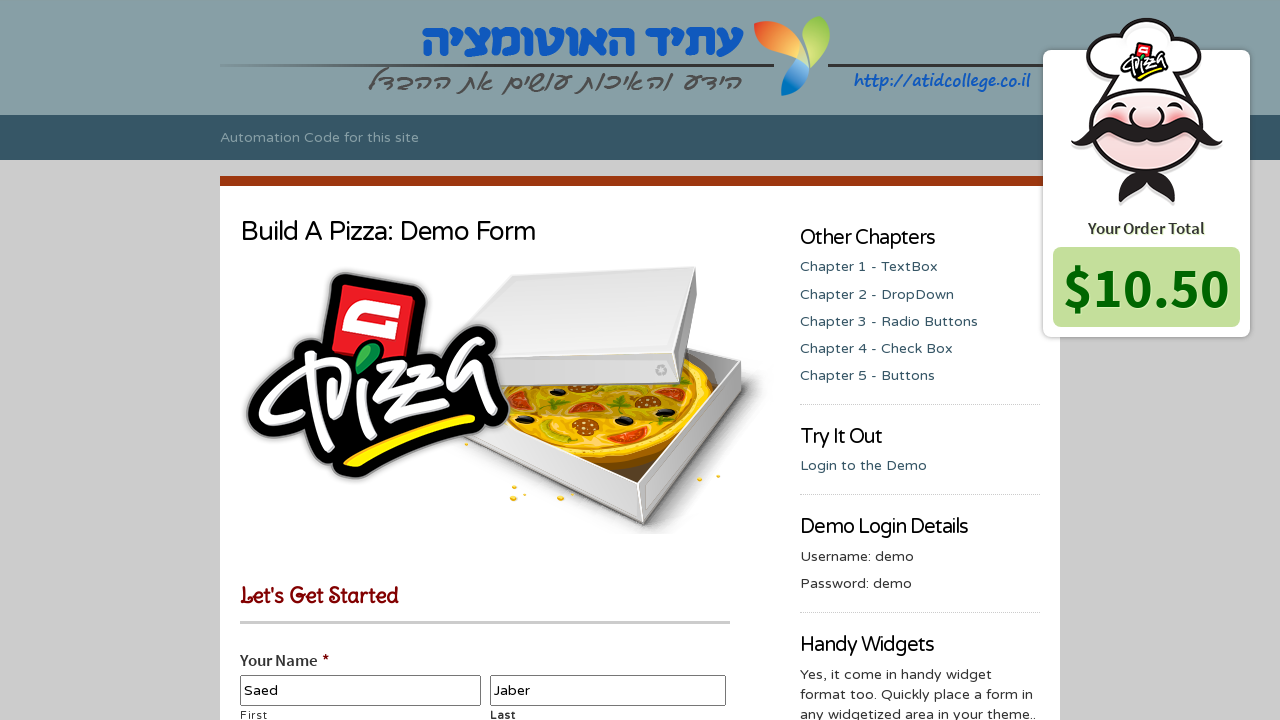

Retrieved price text: $10.50
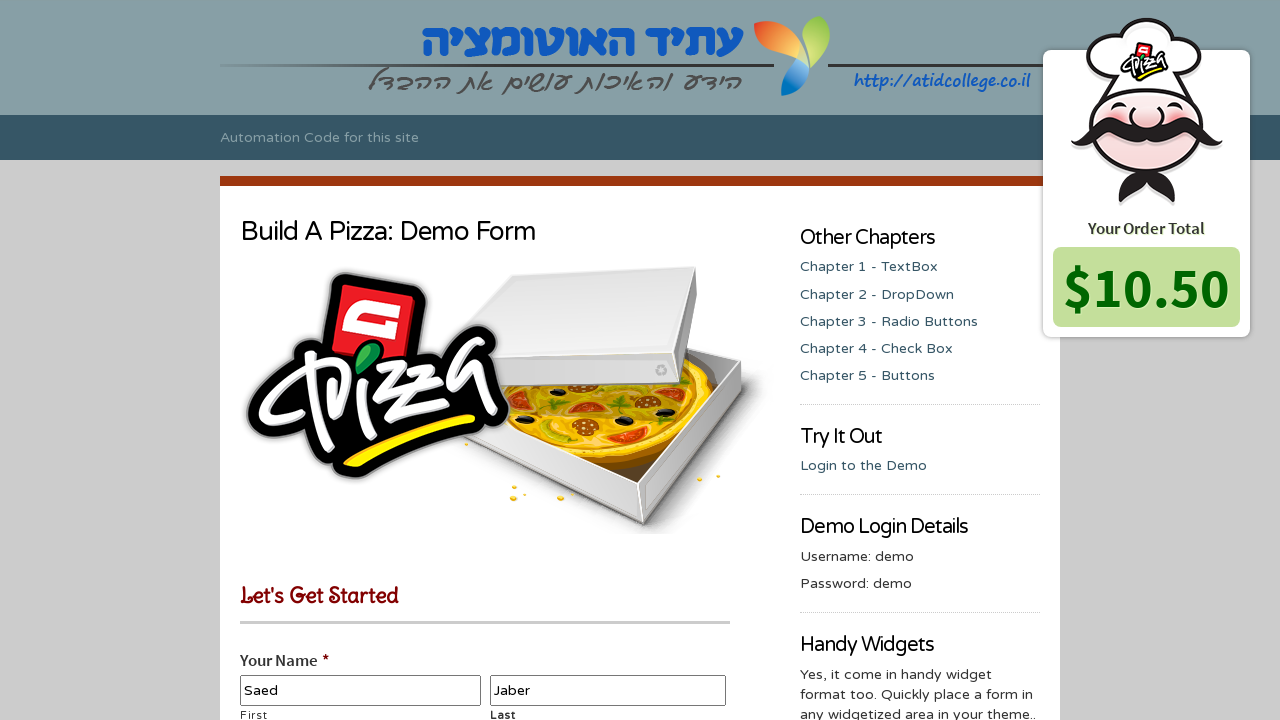

Verified updated price equals $10.50
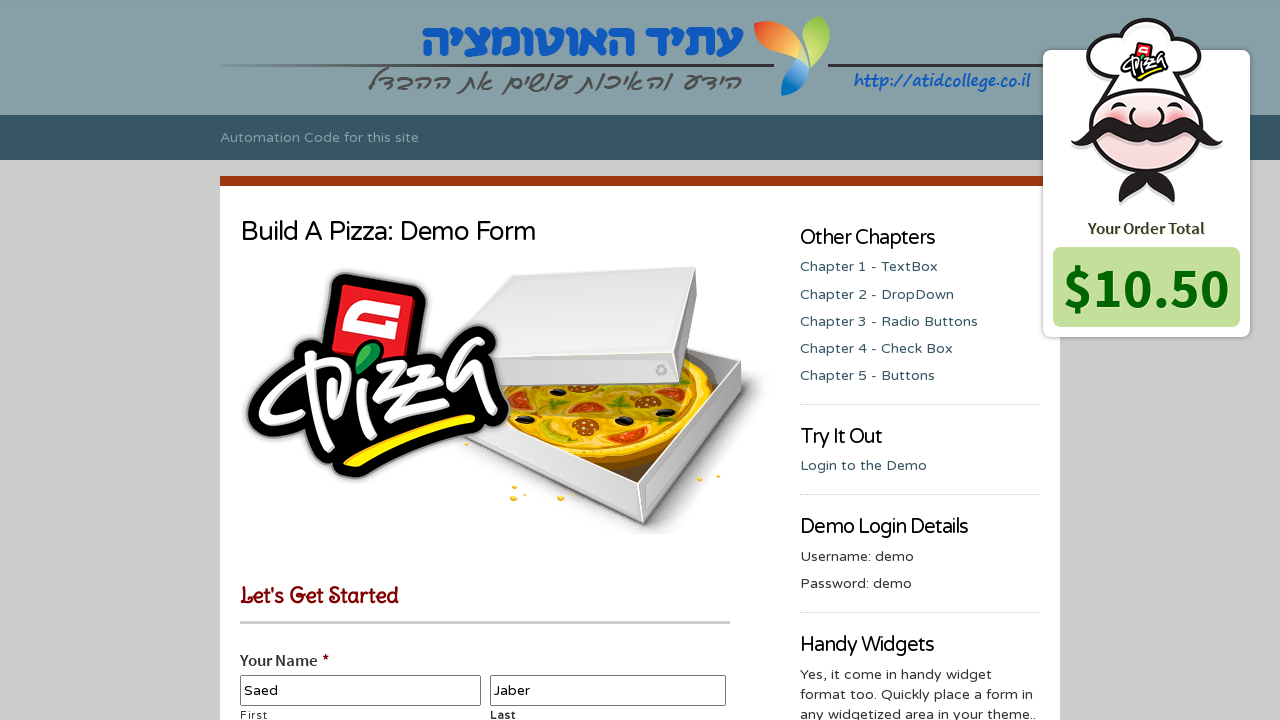

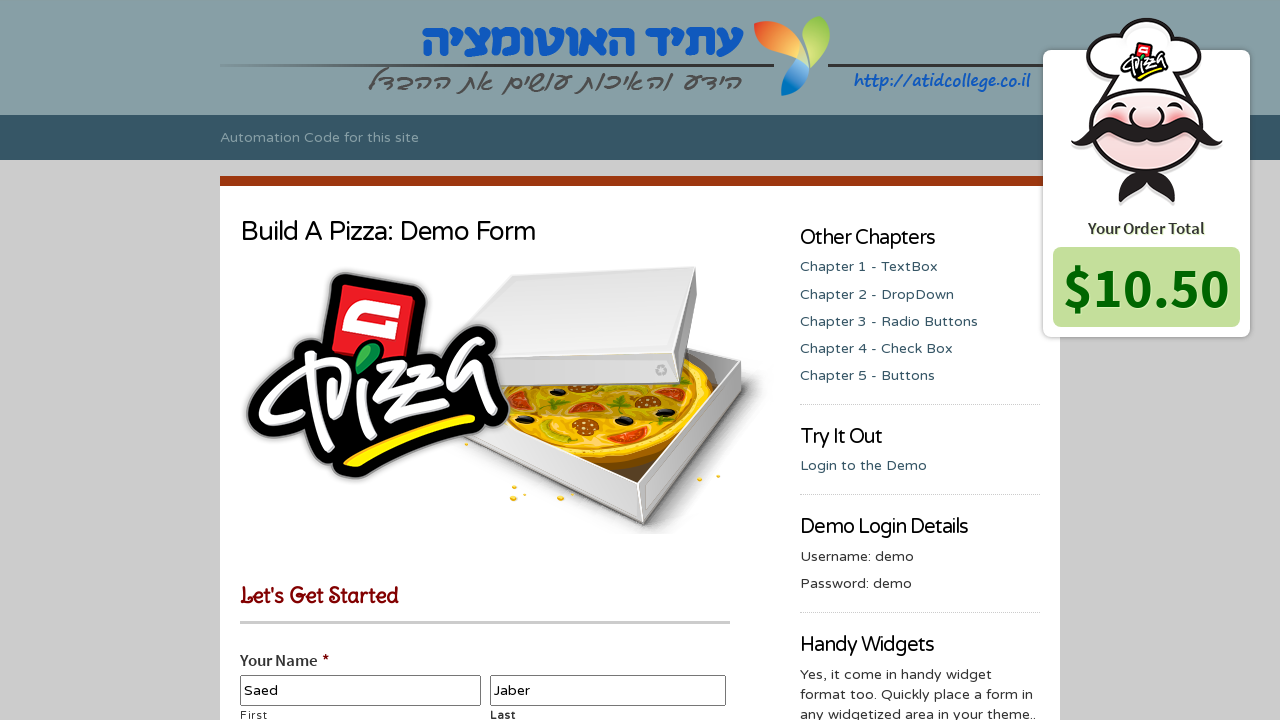